Tests various browser actions including double-click, hover, dropdown selection, and scrolling on an actions demo page

Starting URL: https://dgotlieb.github.io/Actions/

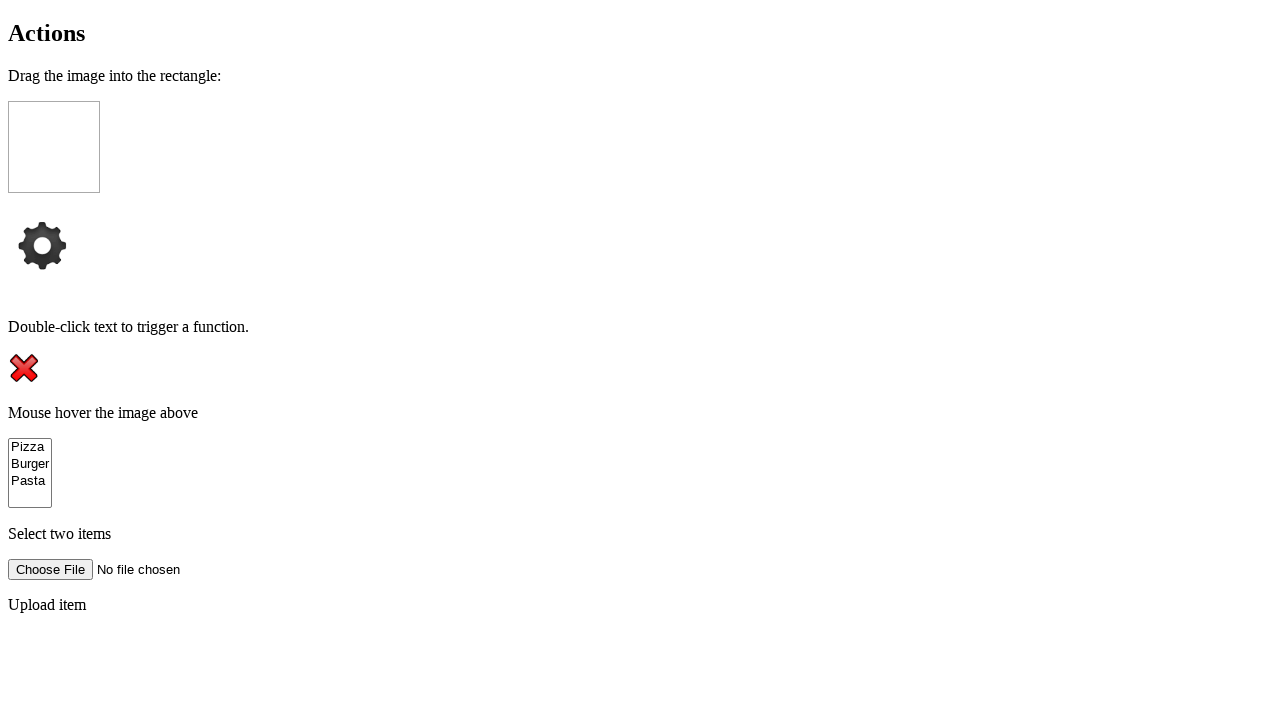

Double-clicked on paragraph element to trigger doubleClickFunction() at (640, 327) on xpath=//p[@ondblclick='doubleClickFunction()']
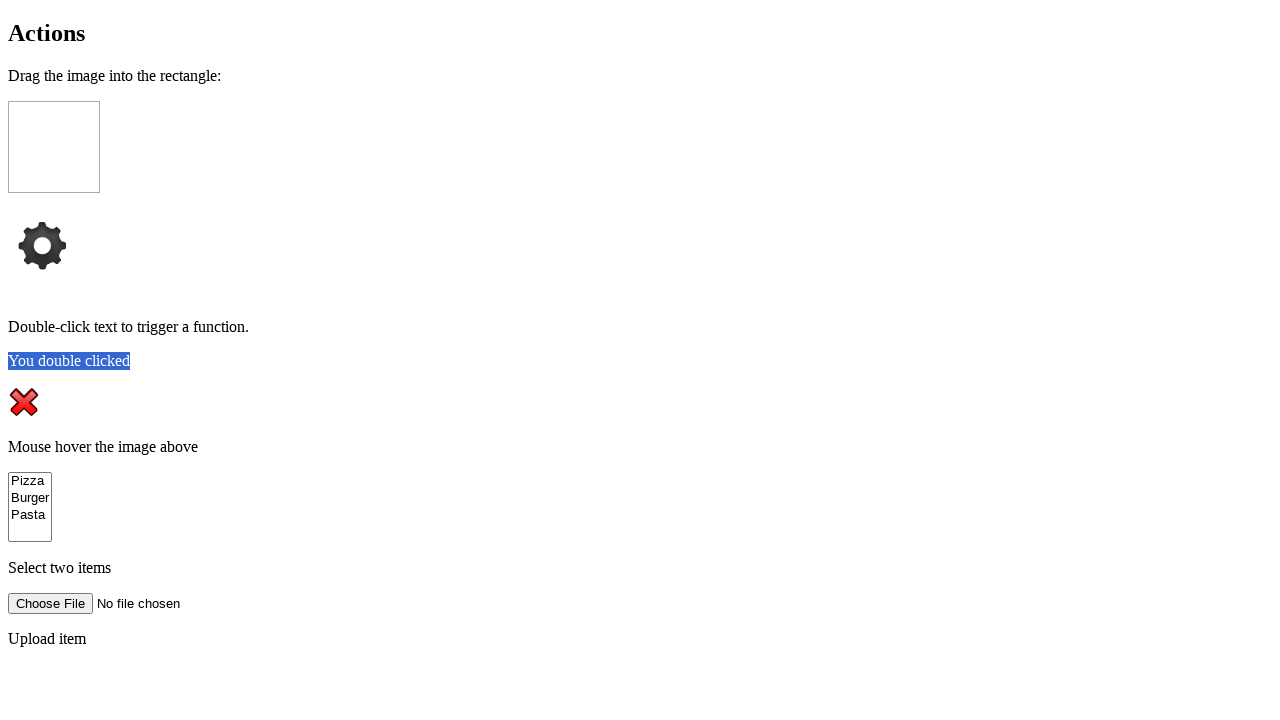

Double-click result element (#demo) appeared
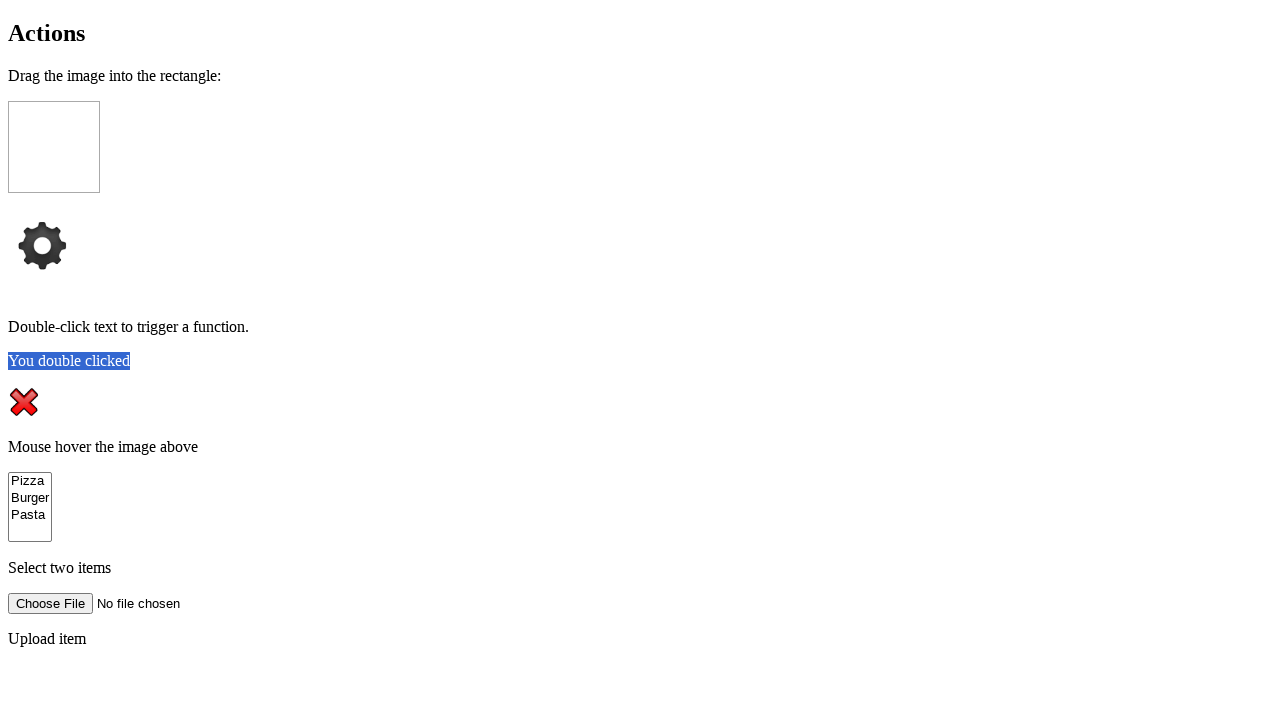

Hovered over close element at (24, 402) on #close
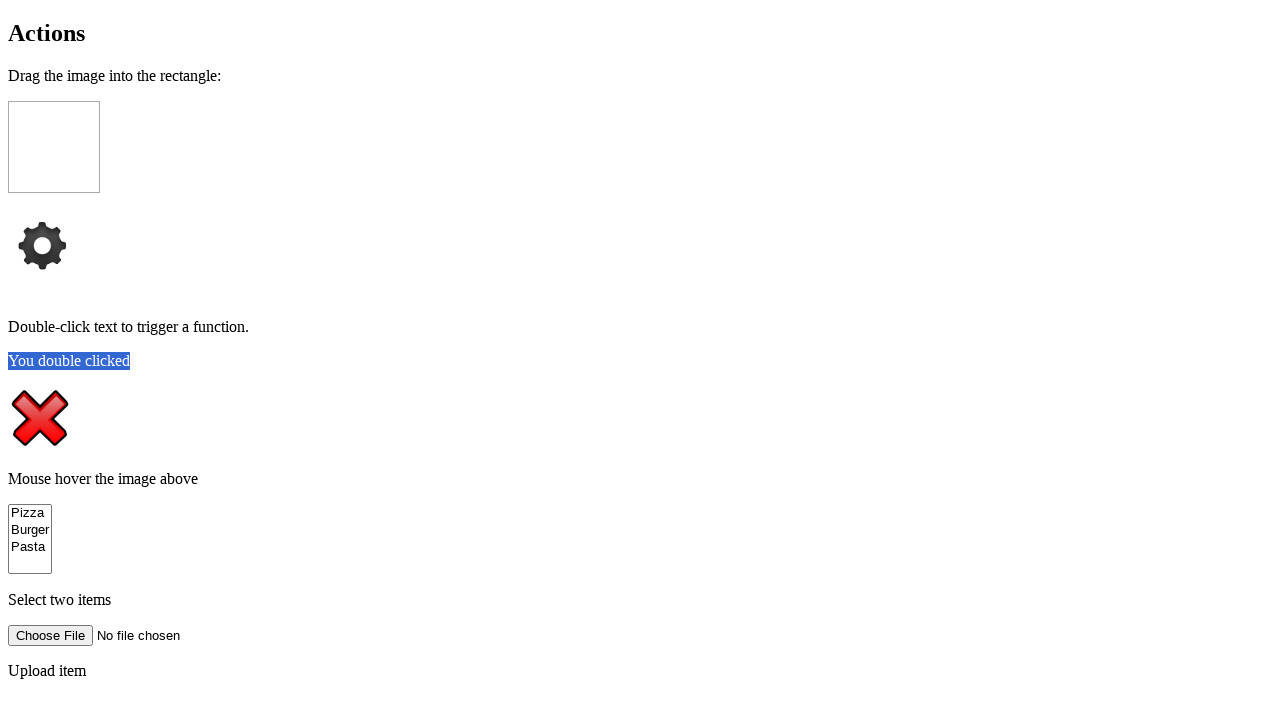

Selected 'pizza' from food dropdown on select[name='food']
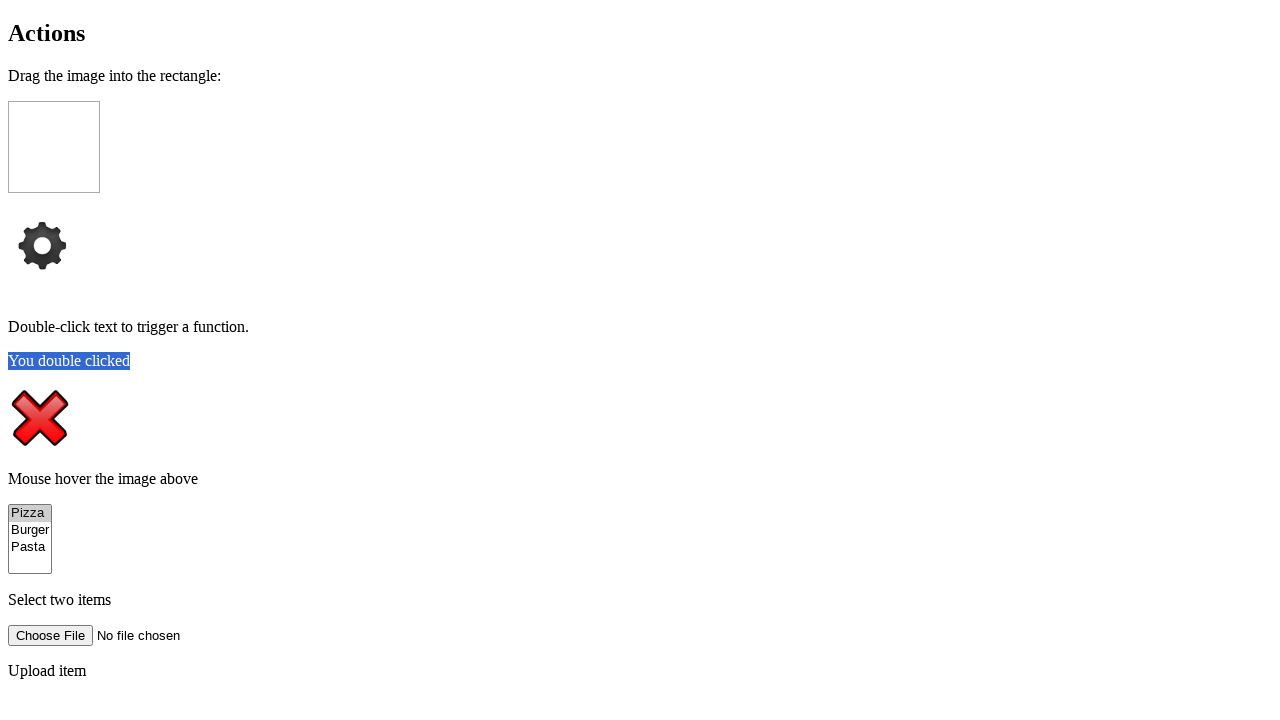

Selected 'pasta' from food dropdown on select[name='food']
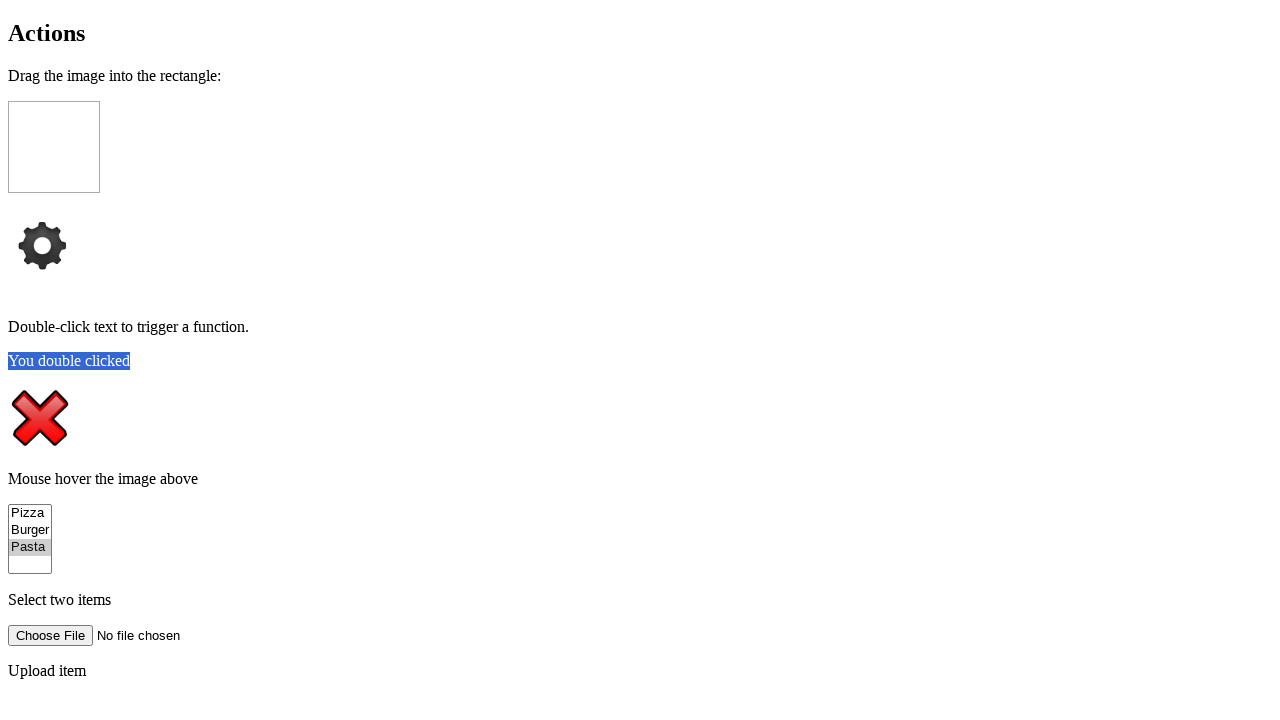

Scrolled to 'click me' button (#clickMe)
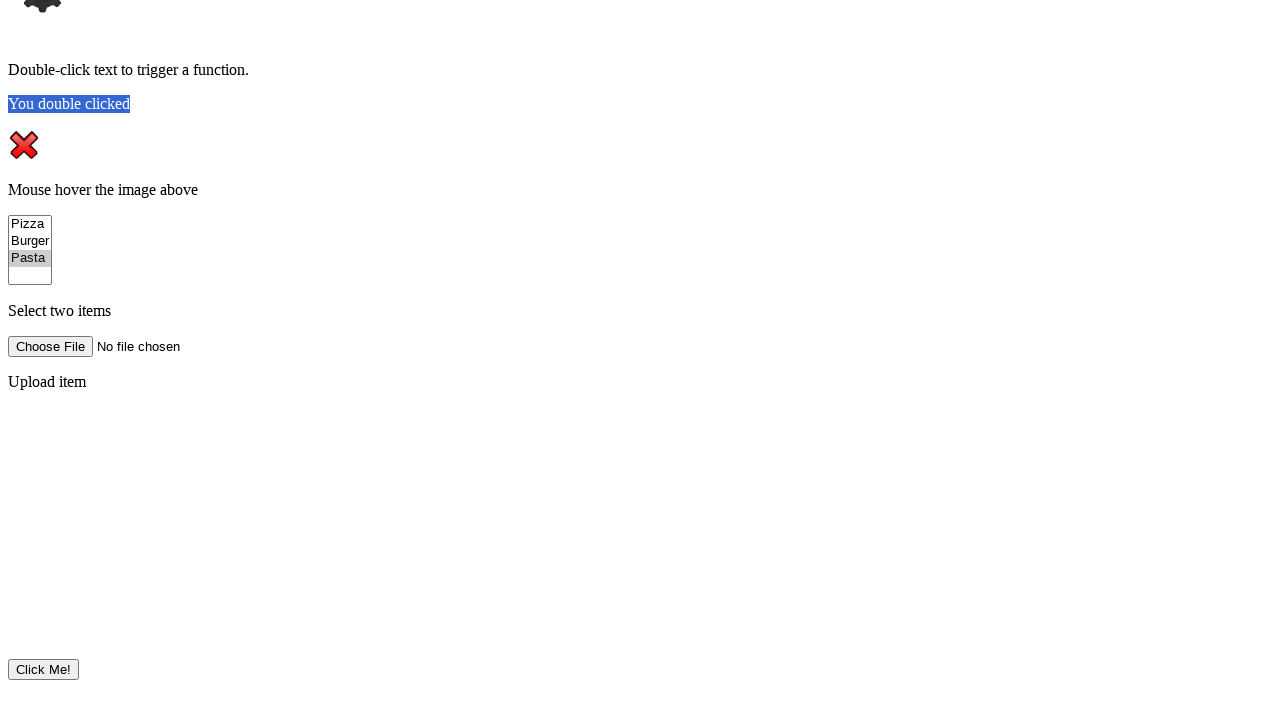

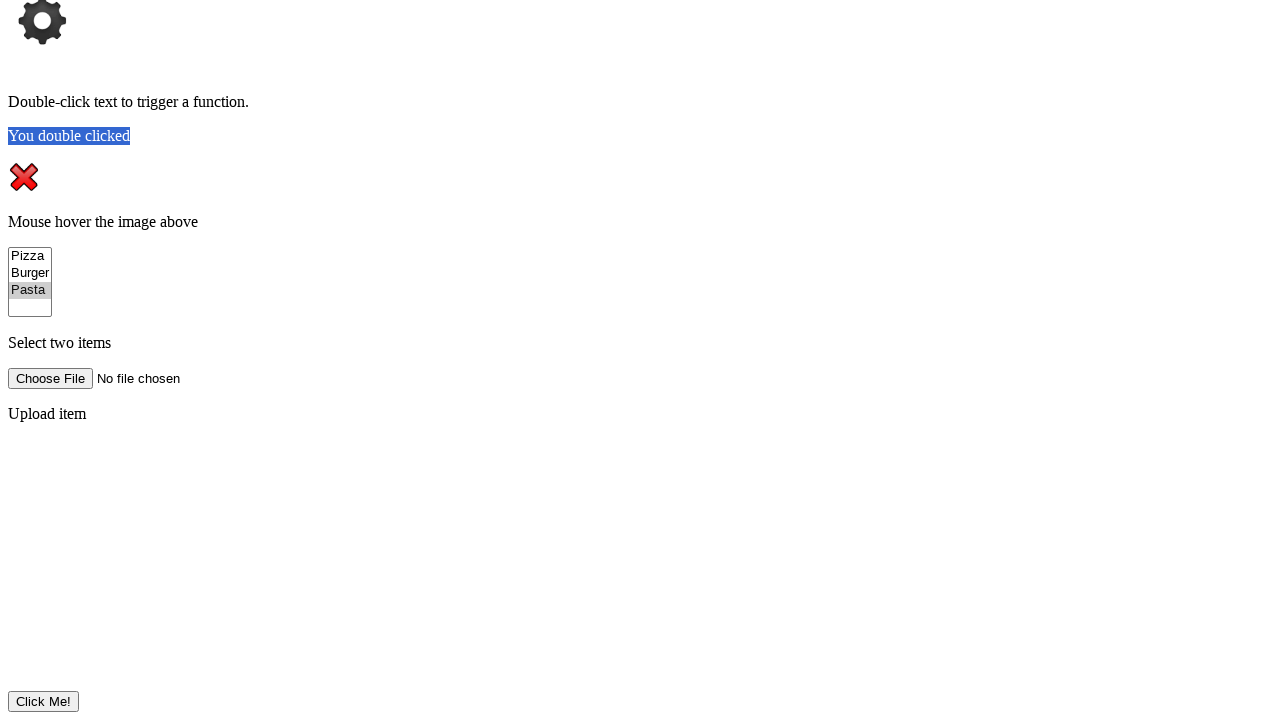